Tests dropdown selection functionality by selecting options using different methods (by text and by index)

Starting URL: https://the-internet.herokuapp.com/dropdown

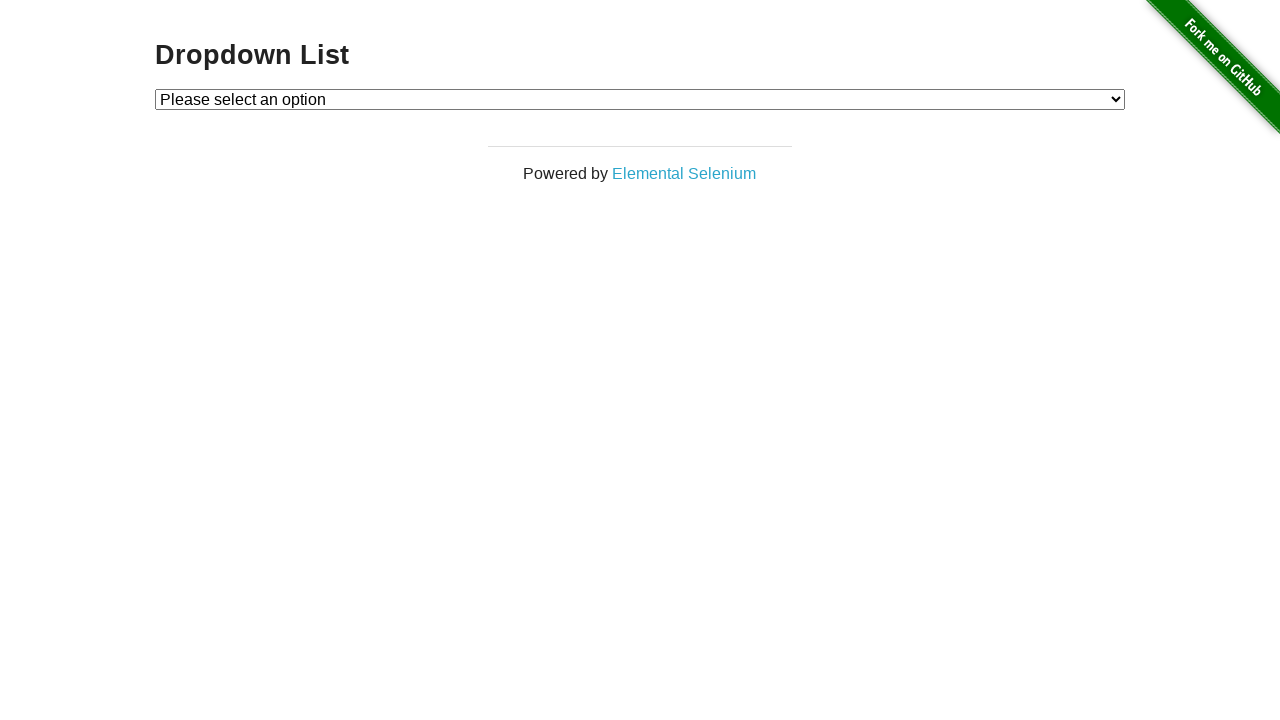

Selected 'Option 1' from dropdown by visible text on #dropdown
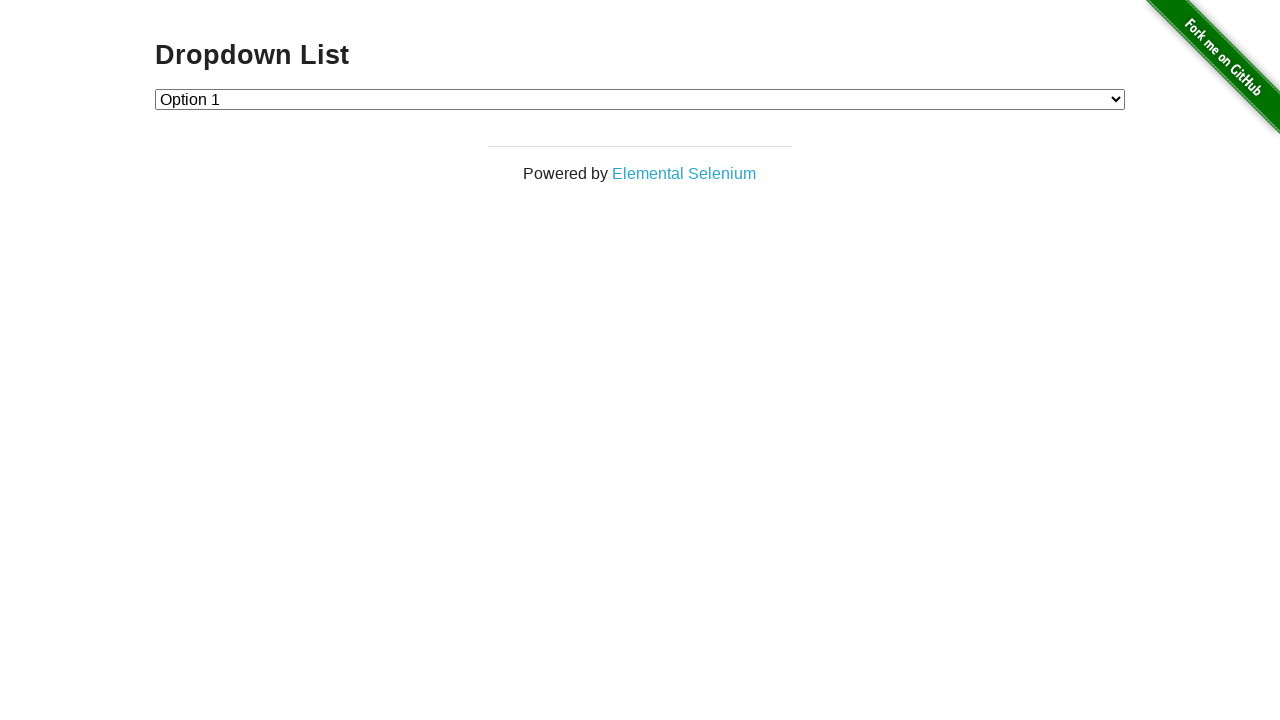

Selected dropdown option at index 2 on #dropdown
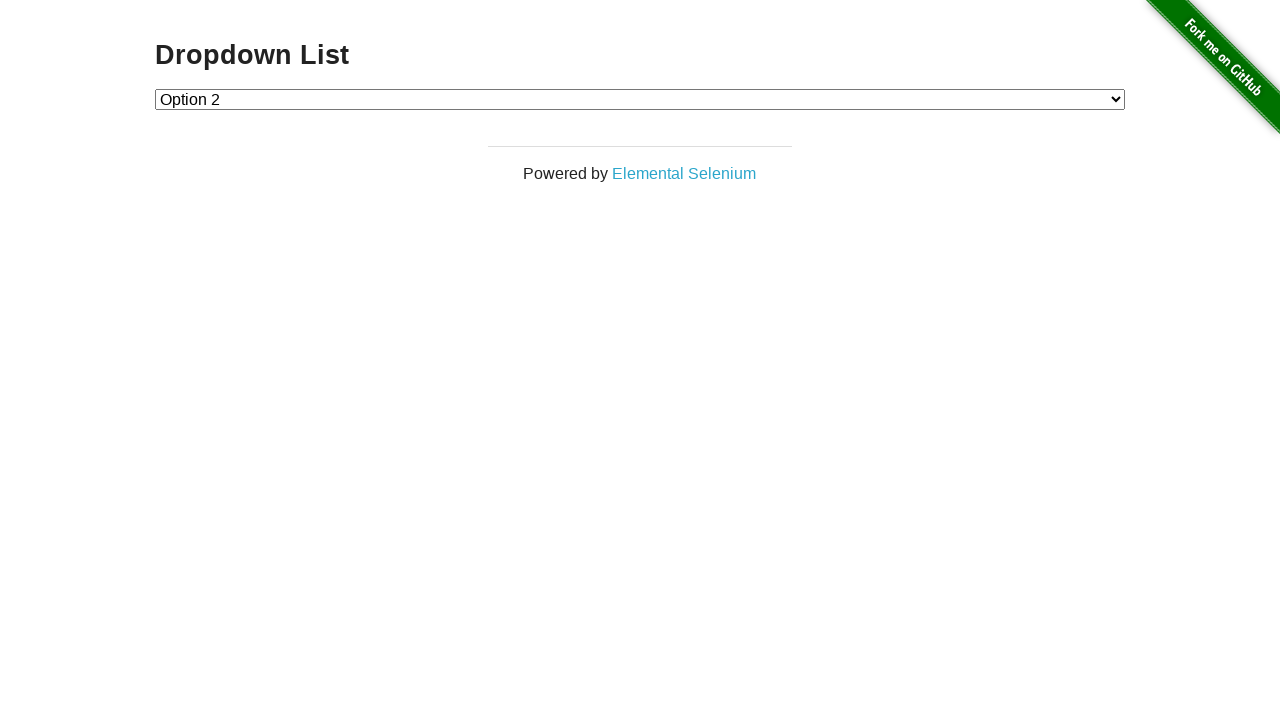

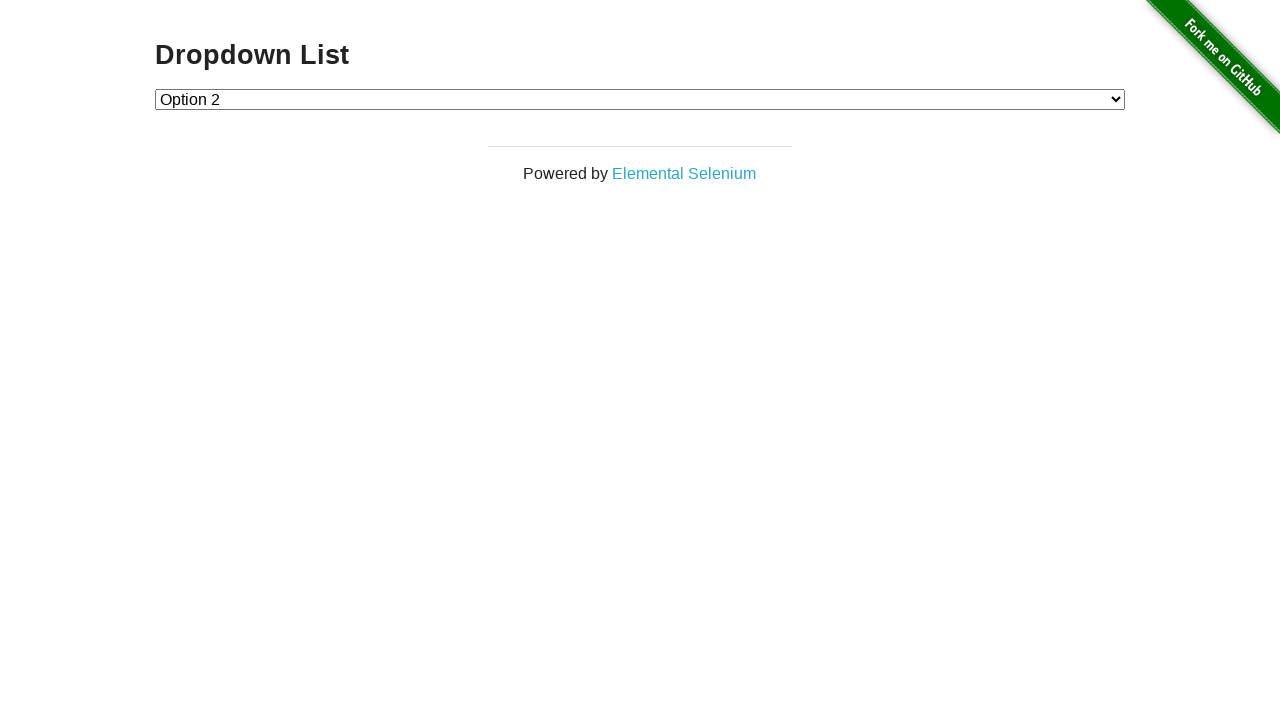